Navigates to the Mumbai Indians cricket team website and verifies it loads

Starting URL: https://www.mumbaiindians.com/

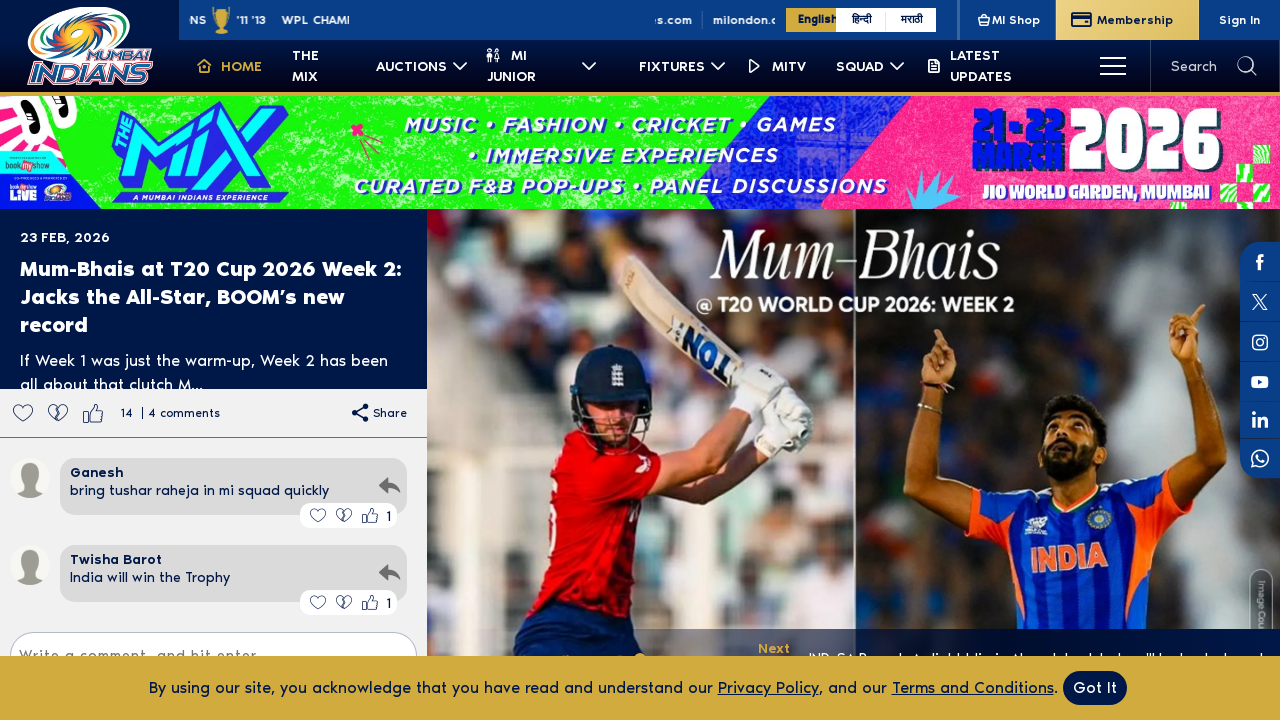

Waited for Mumbai Indians website to load (networkidle state)
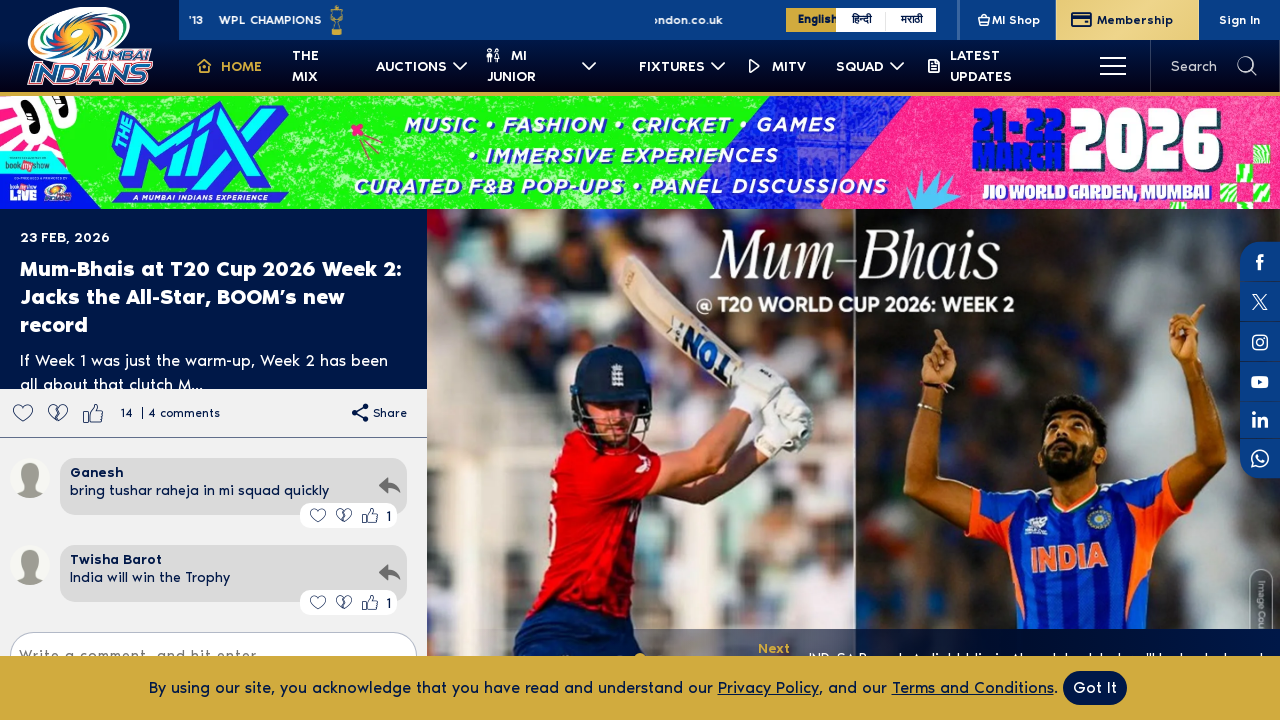

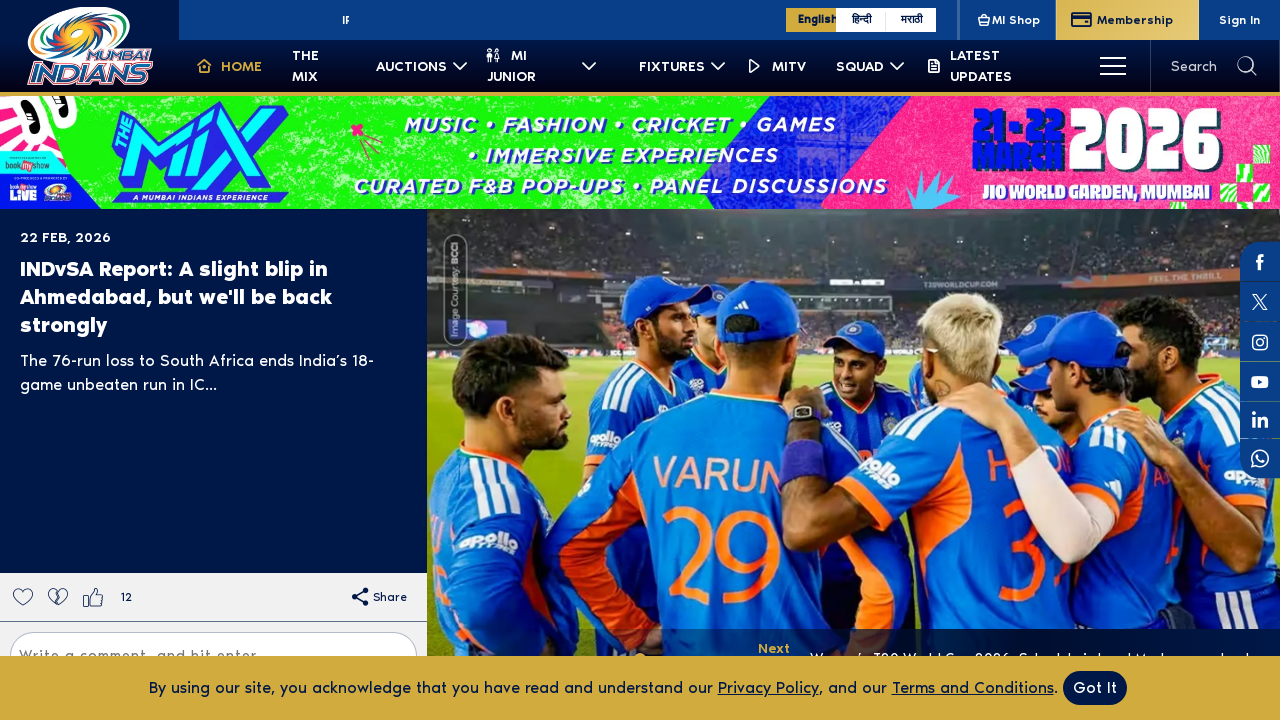